Tests keyboard events by typing text and pressing Enter on a keyboard events demo page, then verifies the resulting message is displayed

Starting URL: https://training-support.net/webelements/keyboard-events

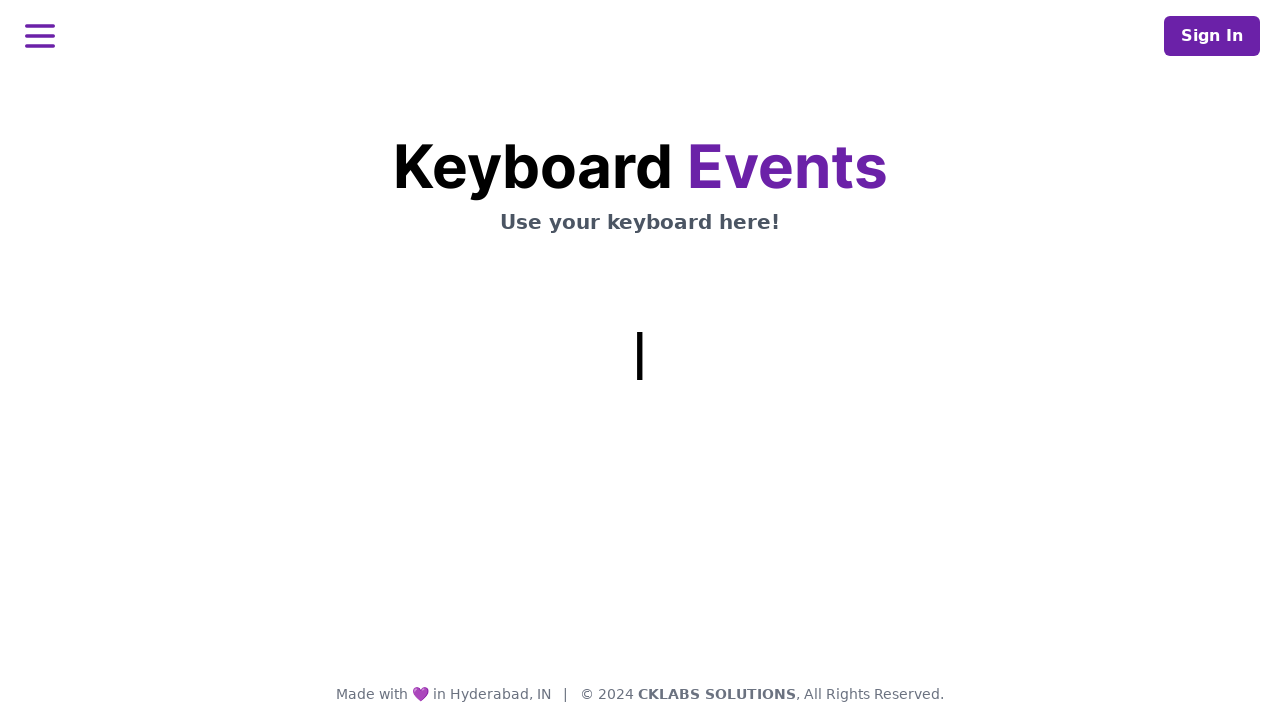

Typed 'This is coming from Selenium' using keyboard
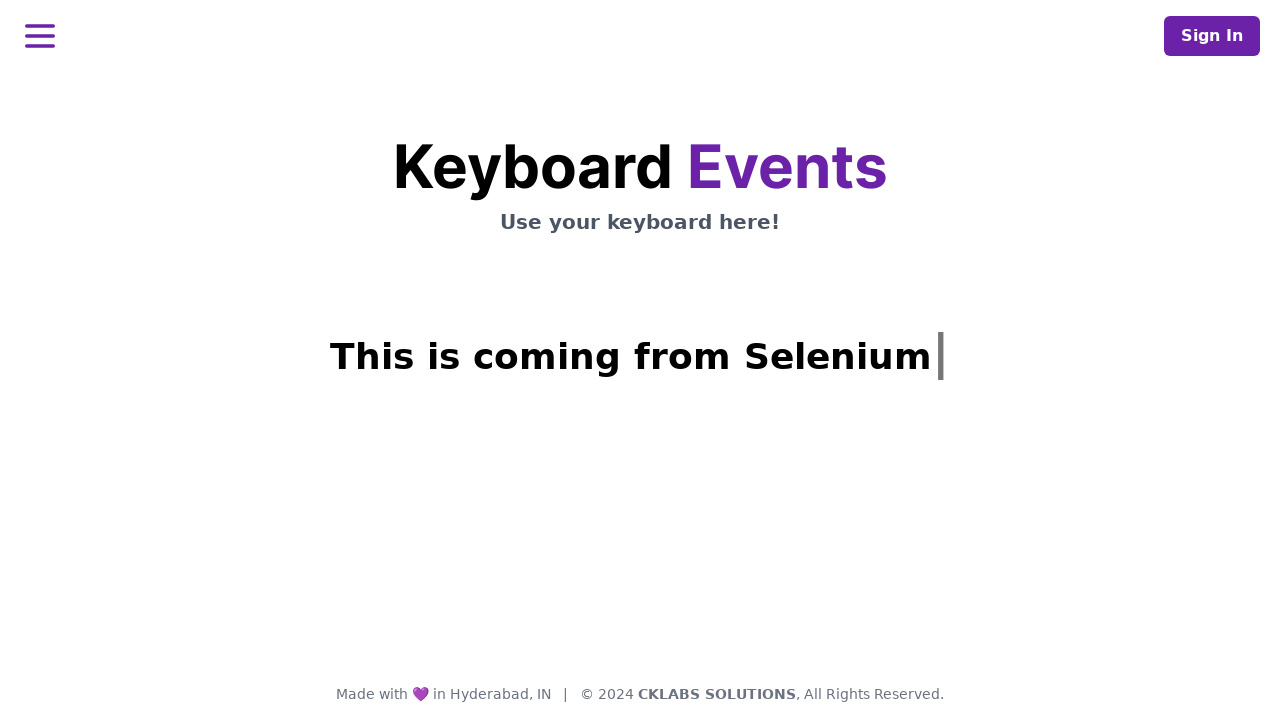

Pressed Enter key
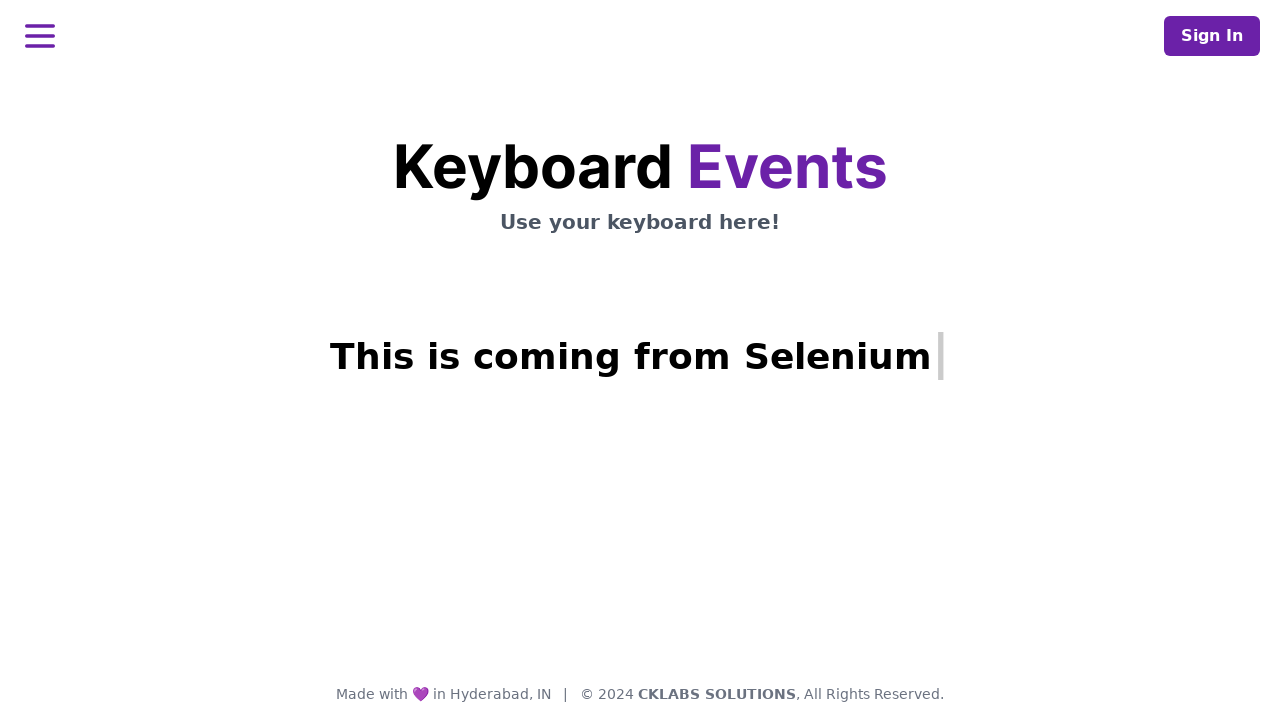

Result message displayed - h1.mt-3 selector found
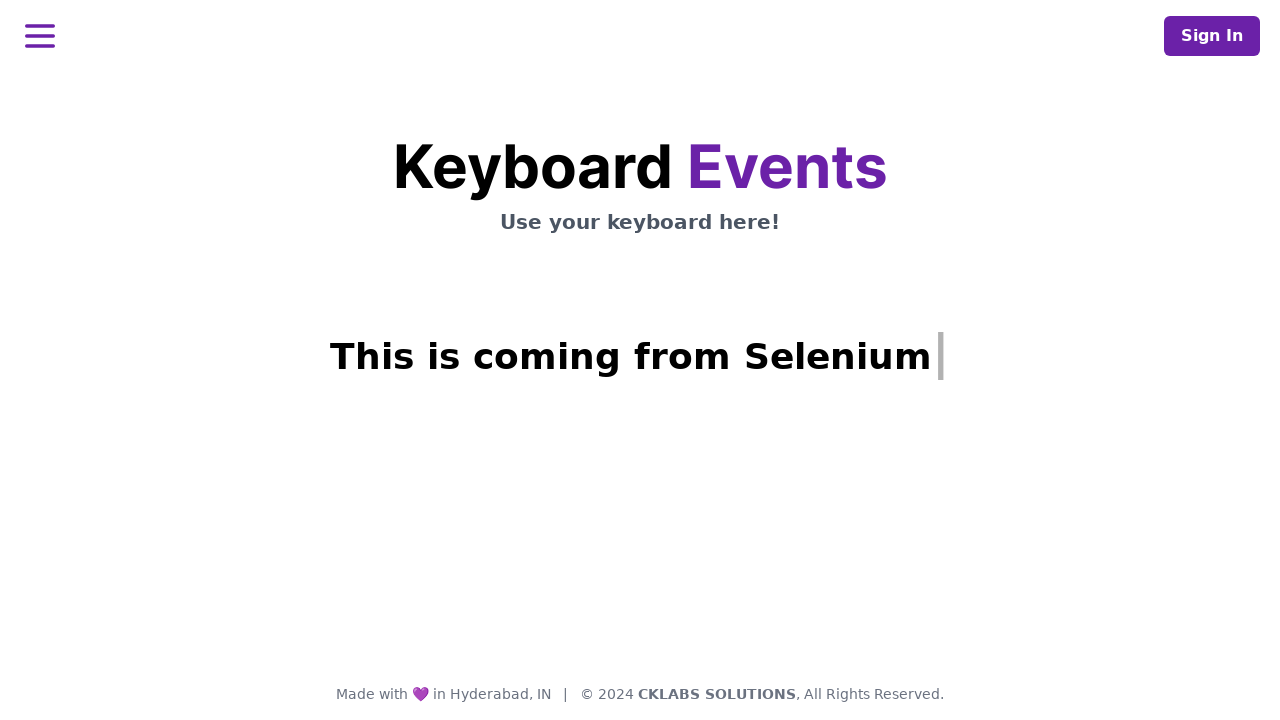

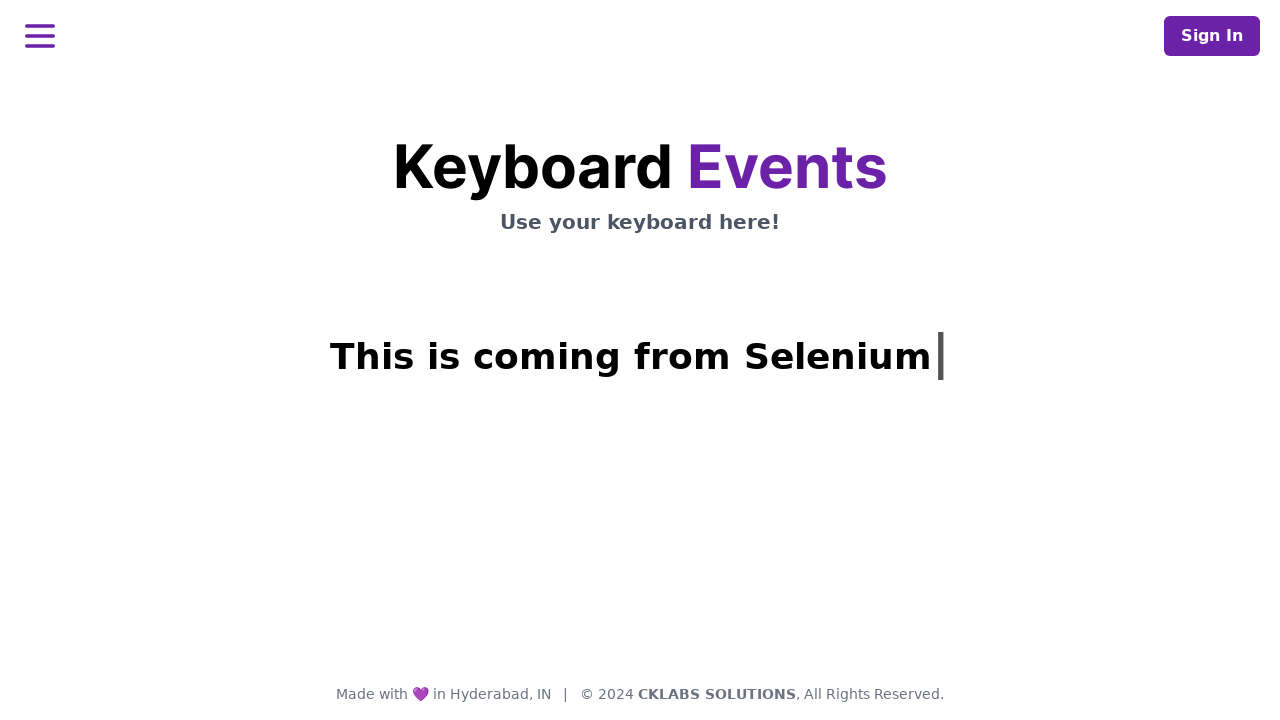